Navigates to SW Test Academy homepage and verifies that anchor links are present on the page

Starting URL: https://www.swtestacademy.com

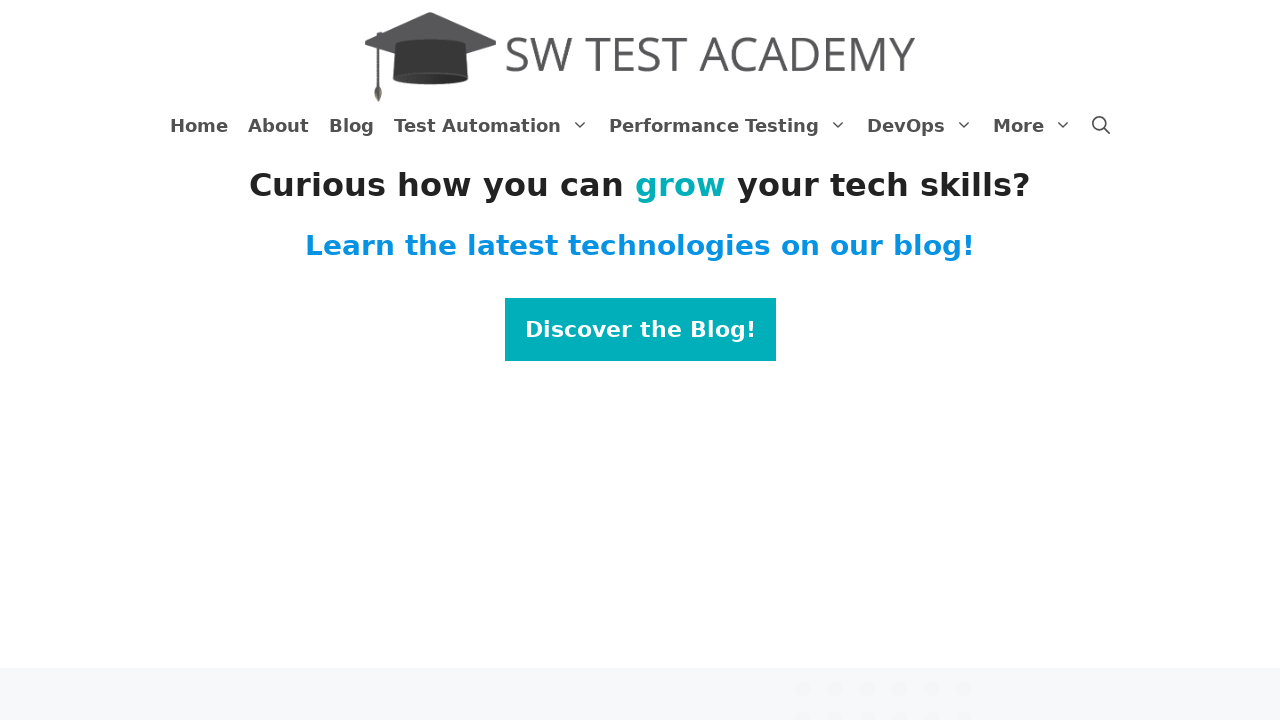

Navigated to SW Test Academy homepage
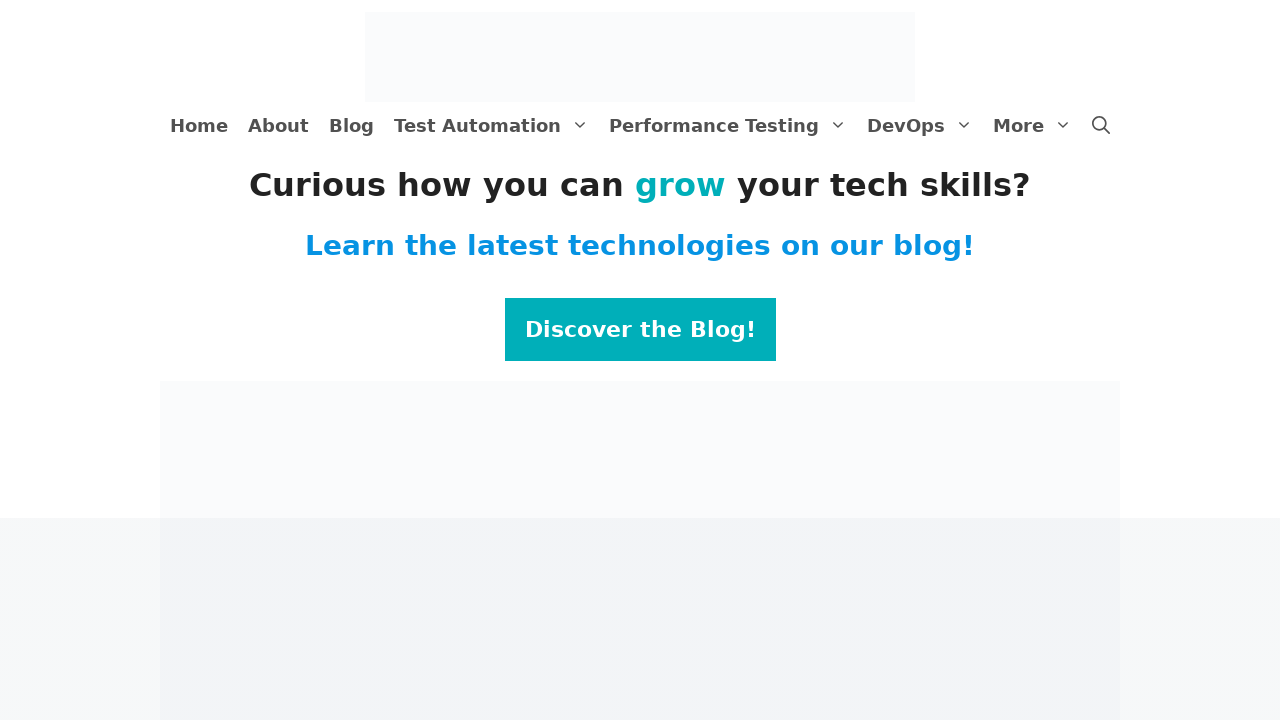

Waited for anchor links to load on the page
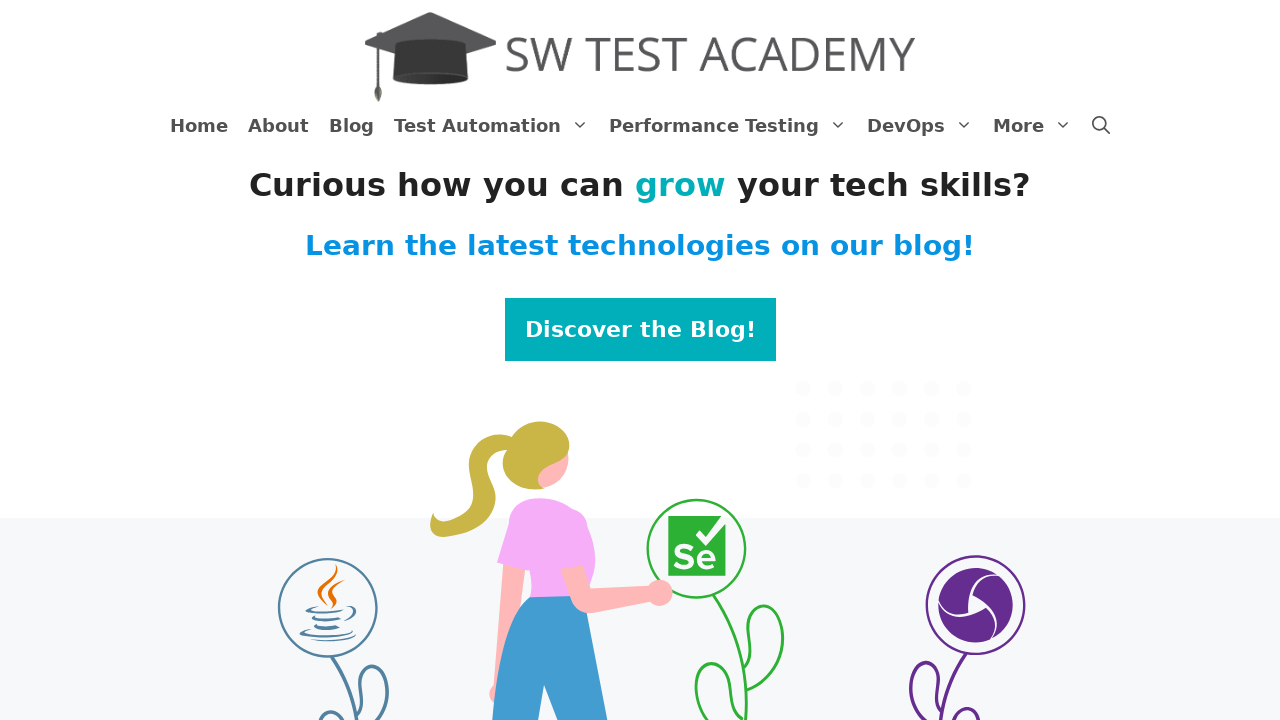

Retrieved all anchor links from the page - found 82 links
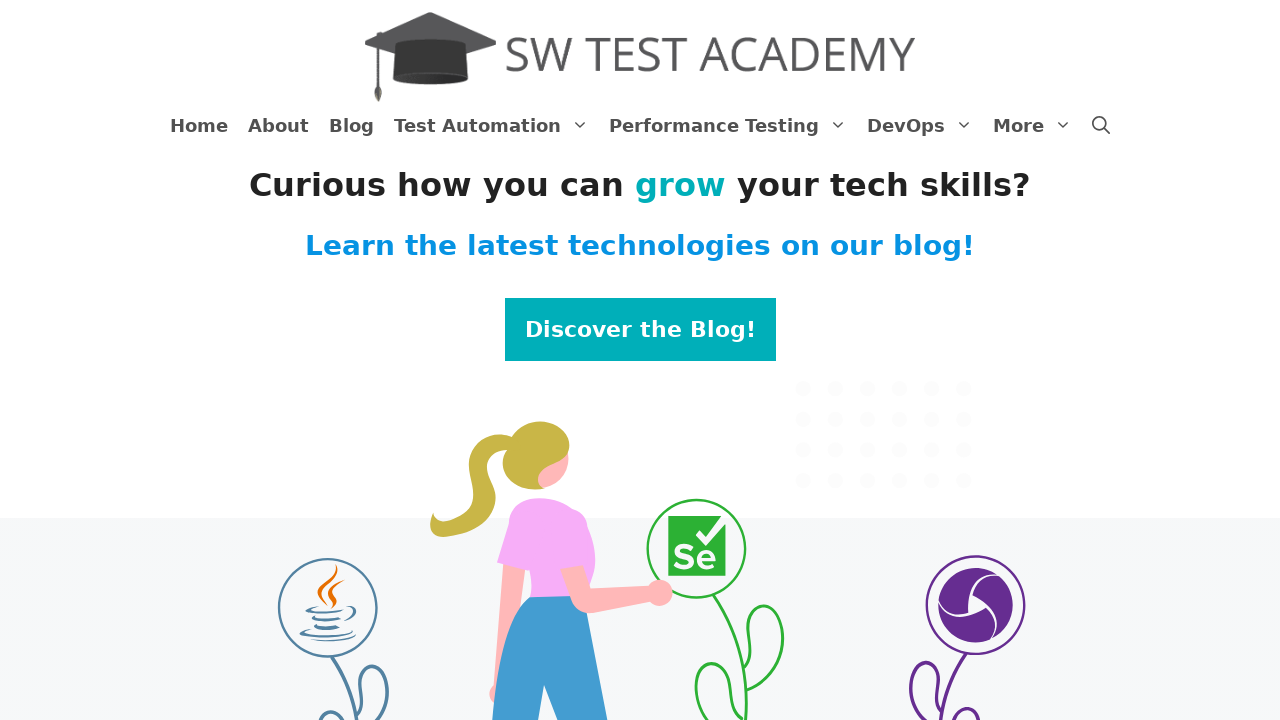

Verified that anchor links are present on the page
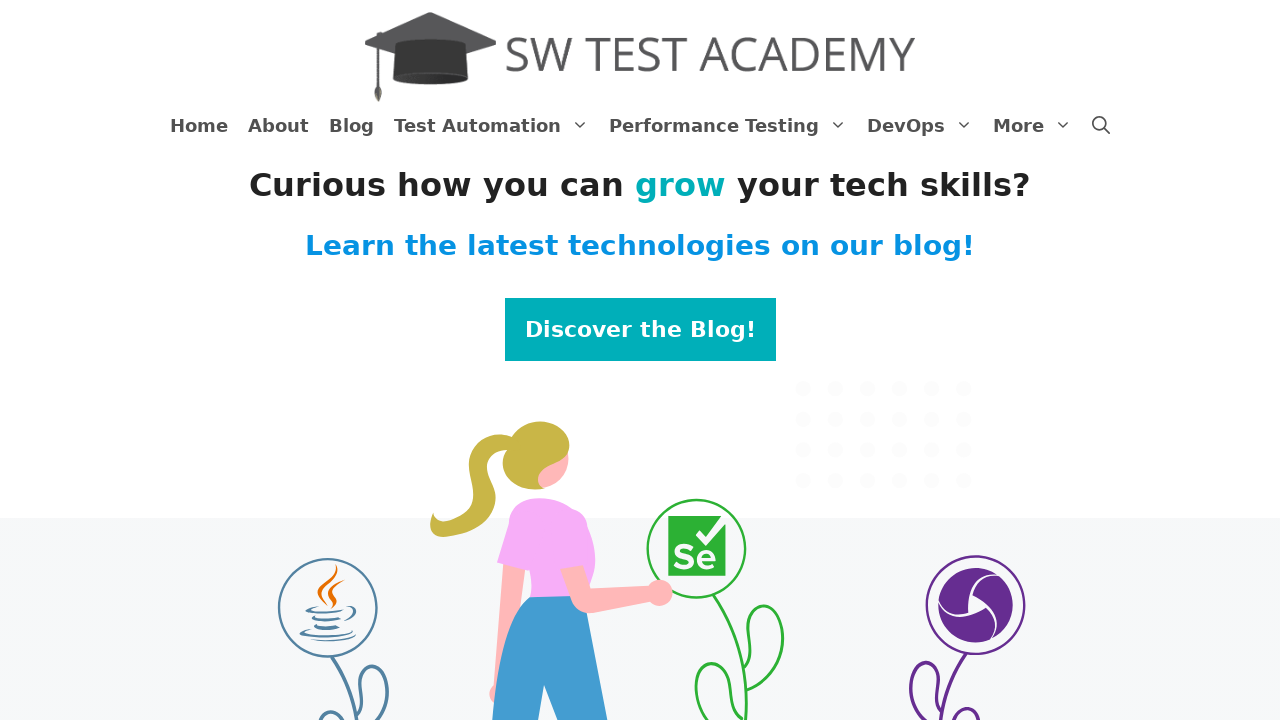

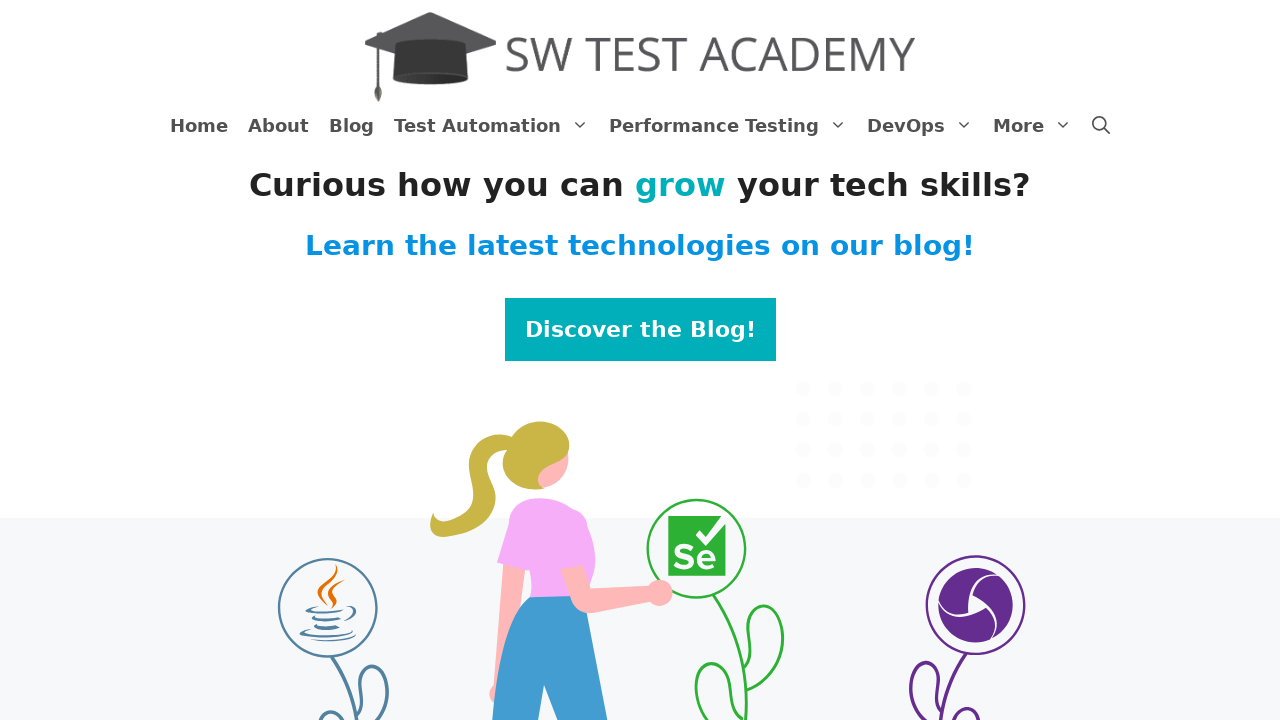